Tests a TodoMVC application by adding two todo items, marking the first one as completed, and deleting the second one.

Starting URL: https://demo.playwright.dev/todomvc

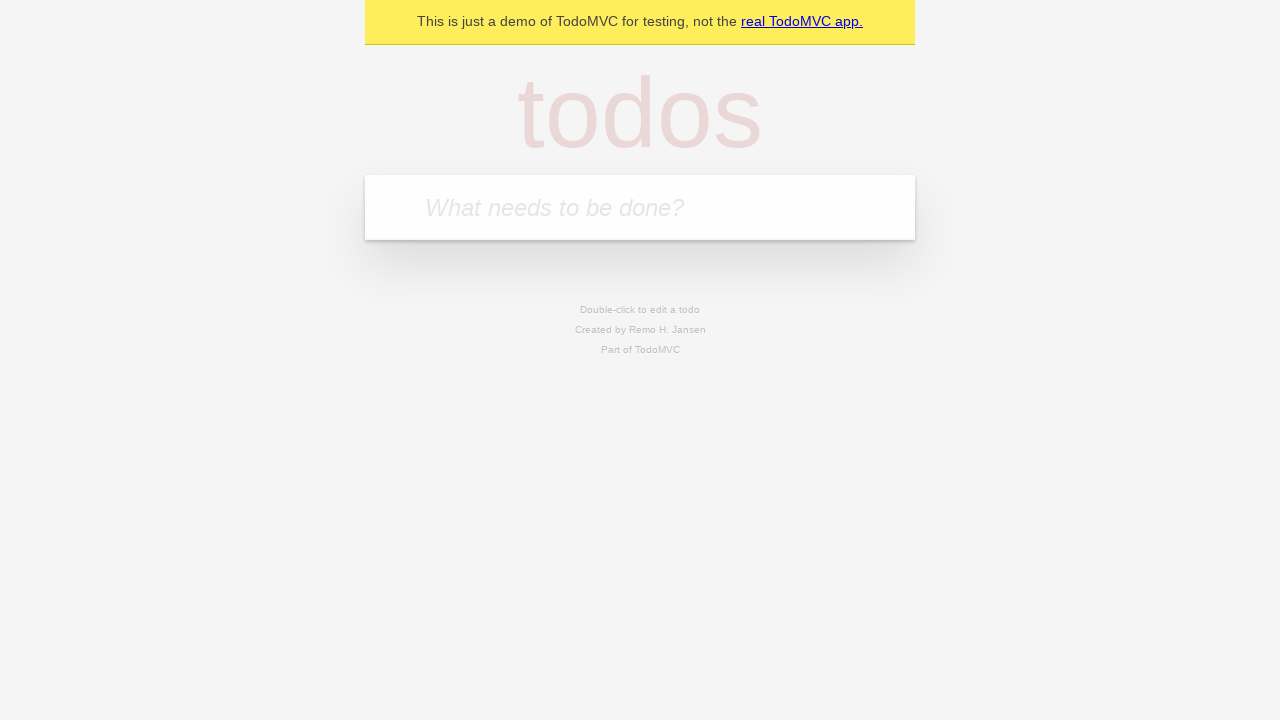

Filled new todo input with 'Buy milk' on .new-todo
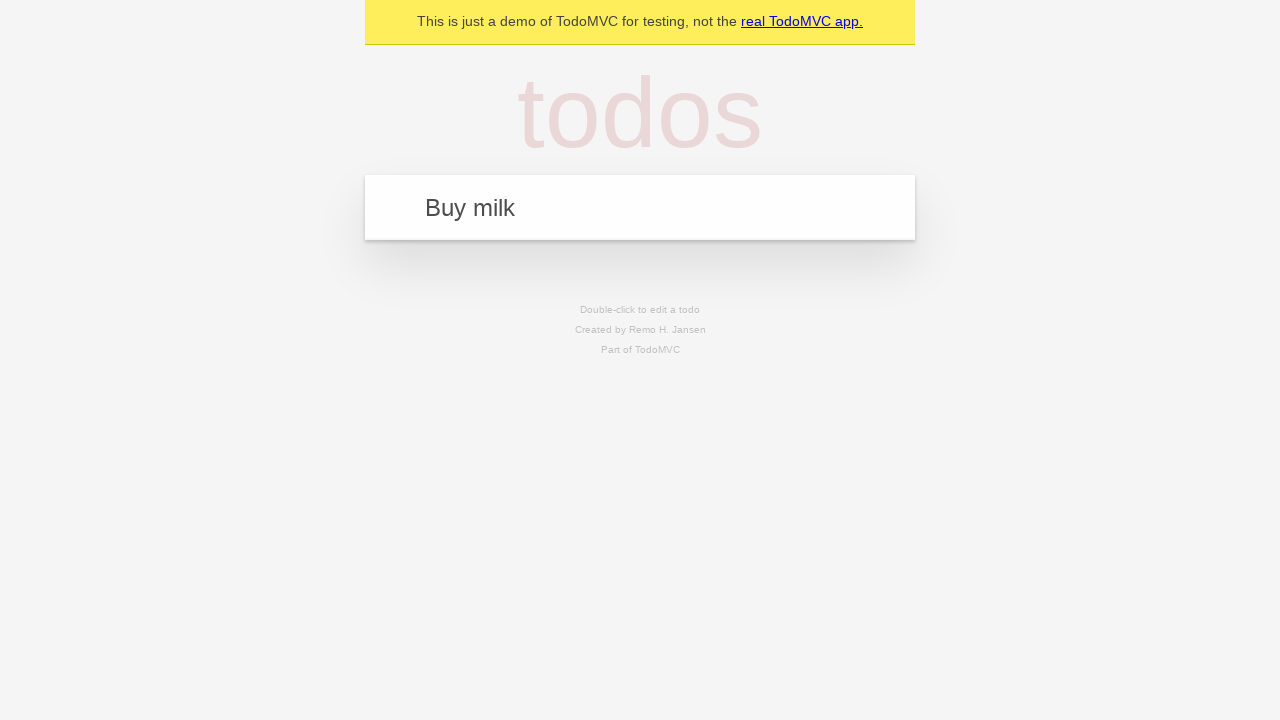

Pressed Enter to add 'Buy milk' todo item on .new-todo
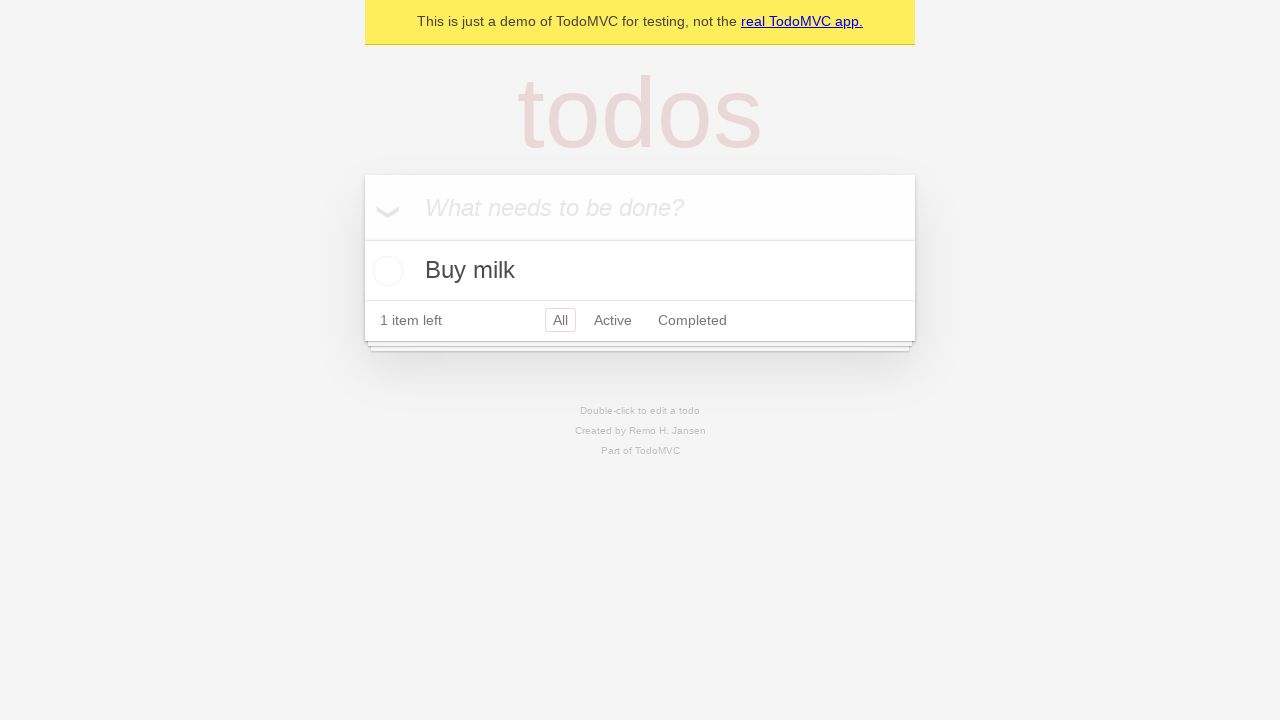

Filled new todo input with 'Walk the dog' on .new-todo
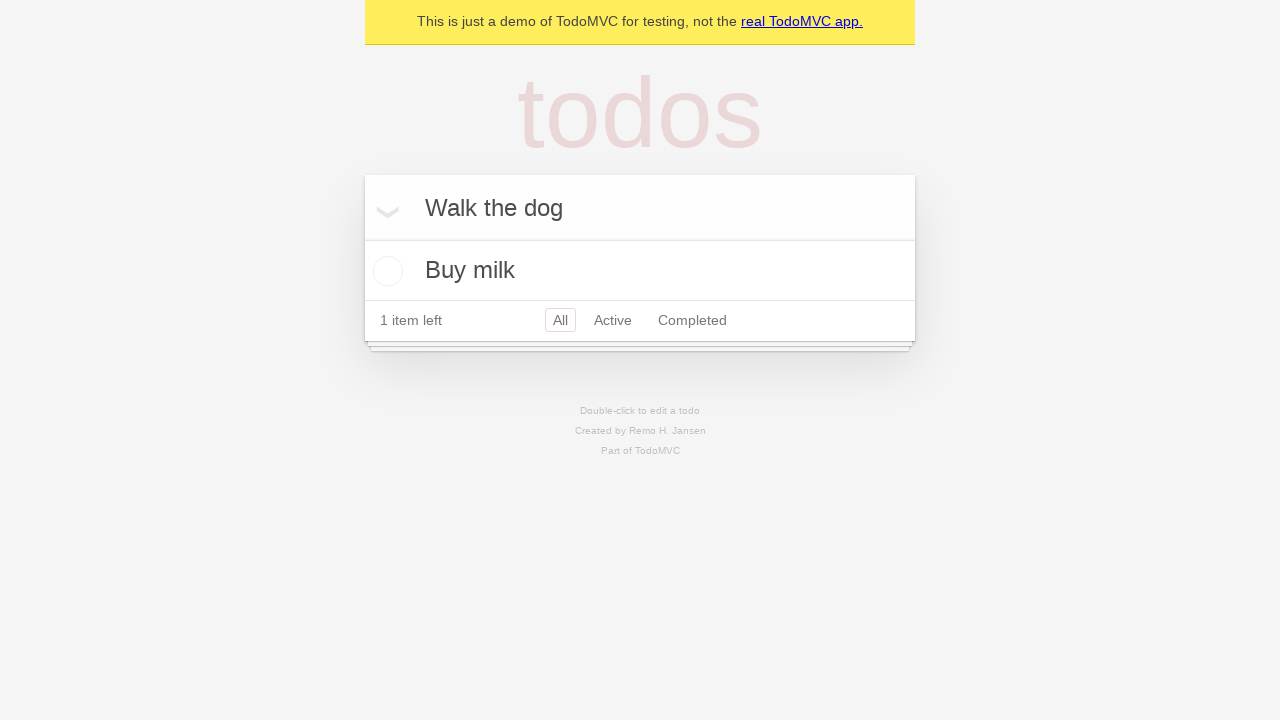

Pressed Enter to add 'Walk the dog' todo item on .new-todo
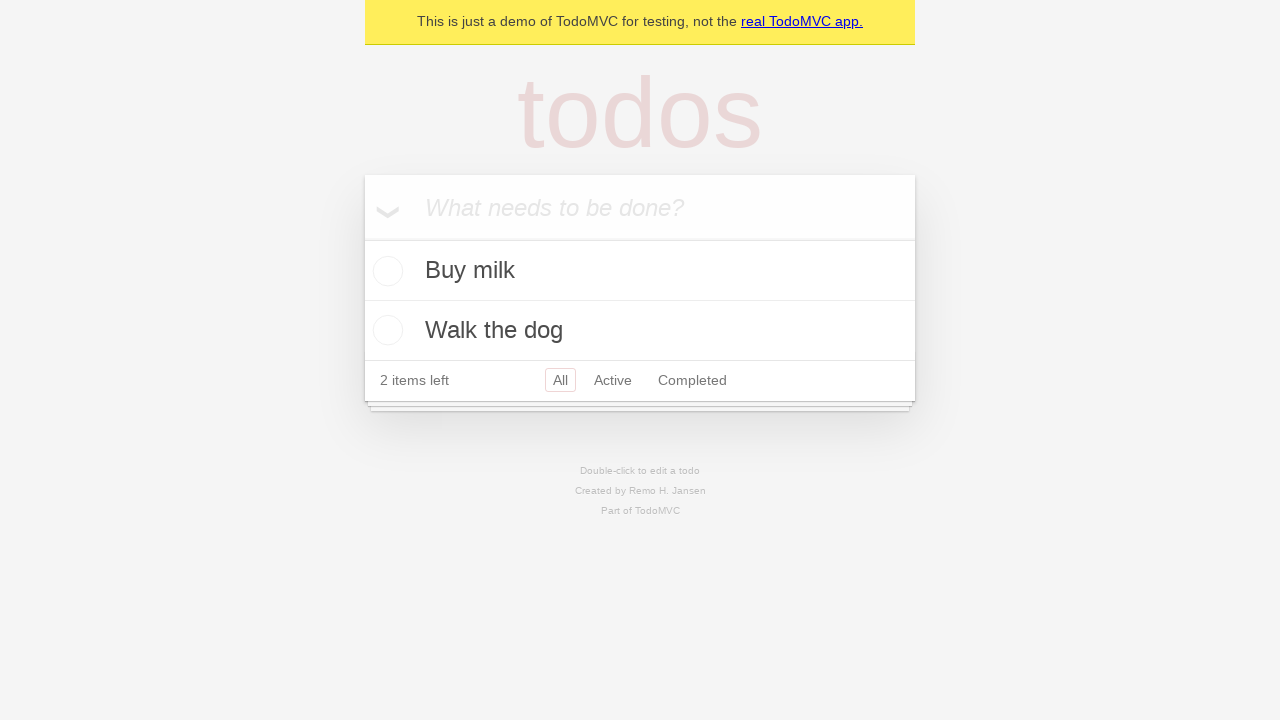

Marked 'Buy milk' todo as completed by clicking its checkbox at (385, 271) on li:has-text('Buy milk') .toggle
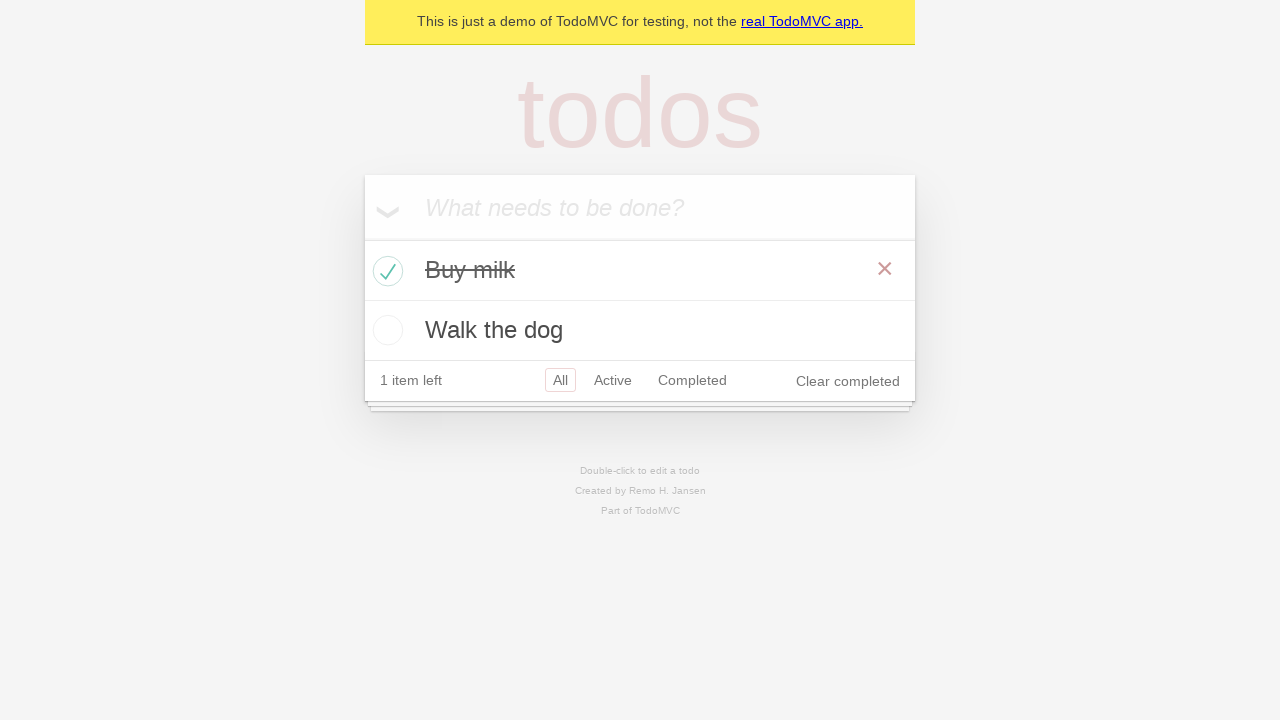

Hovered over 'Walk the dog' todo item at (640, 330) on li:has-text('Walk the dog')
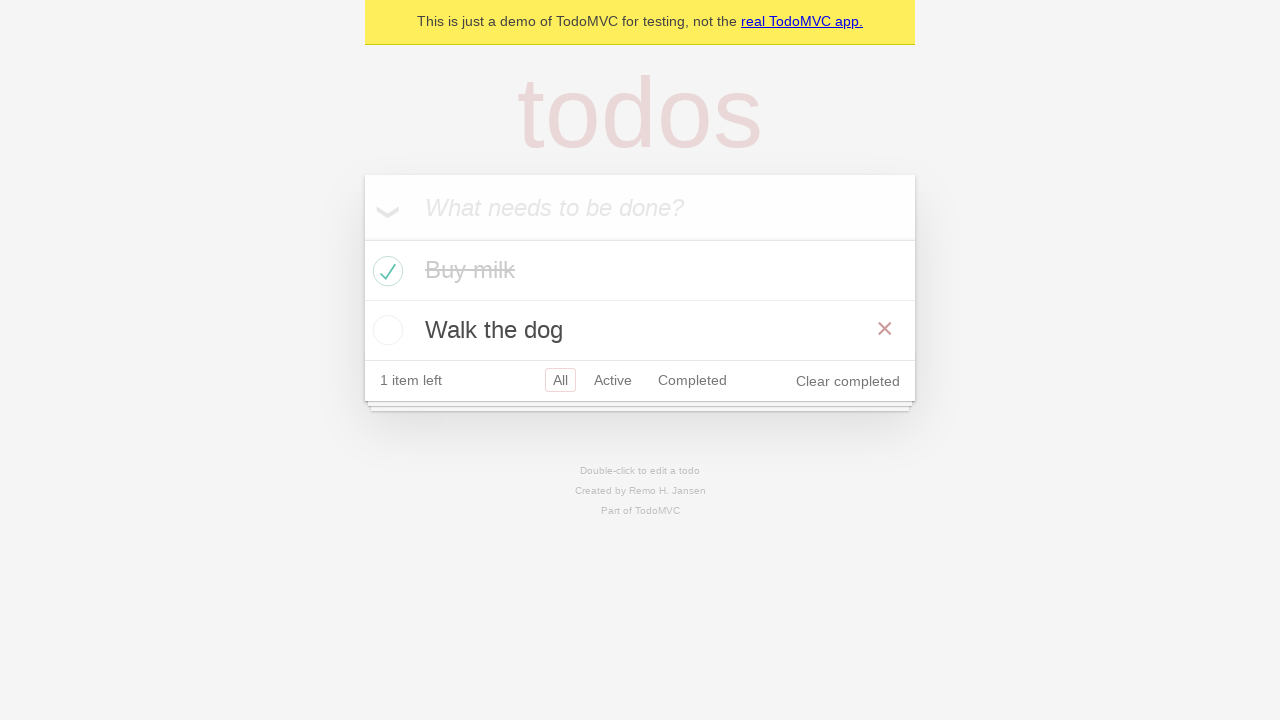

Clicked delete button to remove 'Walk the dog' todo item at (885, 329) on li:has-text('Walk the dog') .destroy
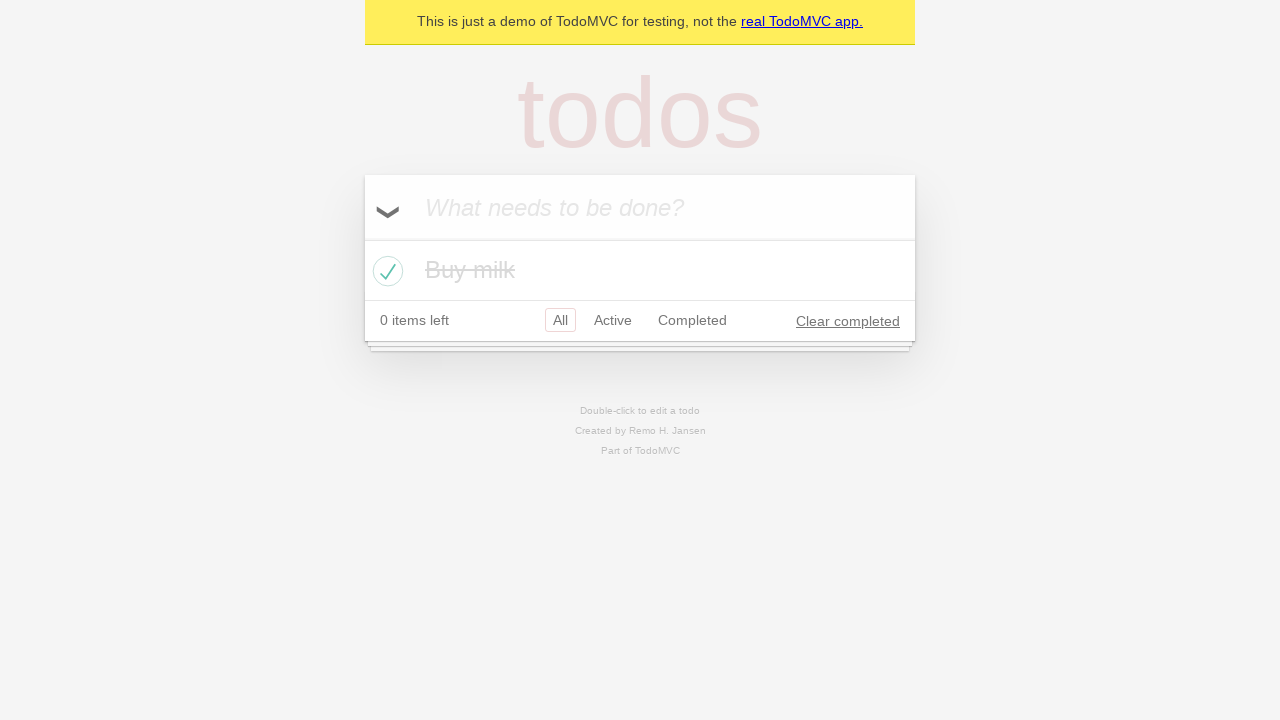

Waited 1 second to observe final state of TodoMVC application
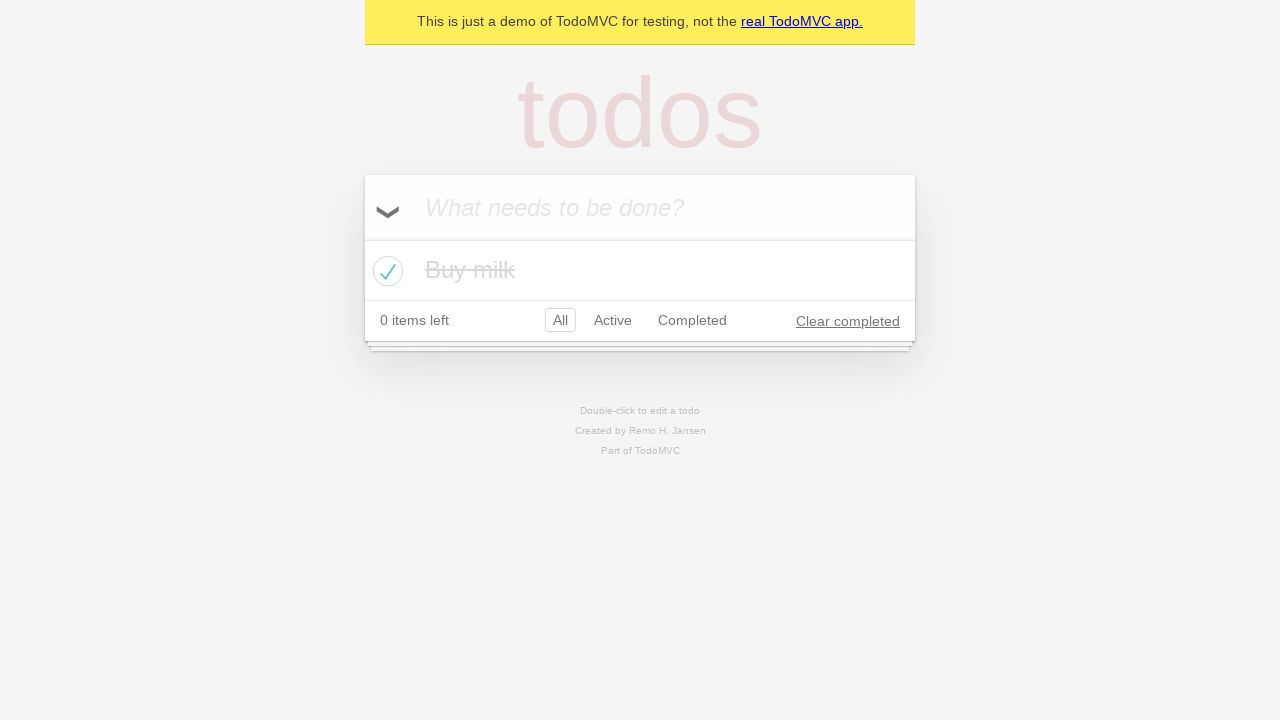

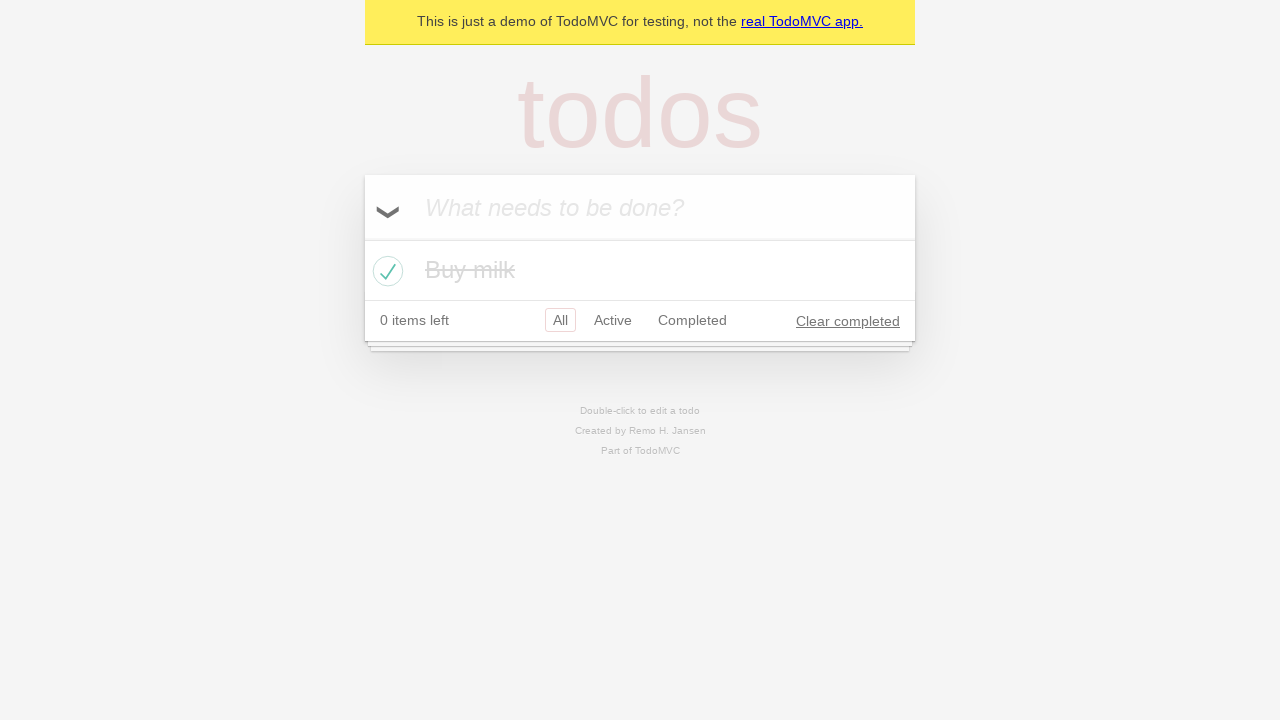